Tests dynamic controls by enabling an input field and verifying the button state changes, then navigates to drag and drop page to verify element heights

Starting URL: http://the-internet.herokuapp.com/dynamic_controls

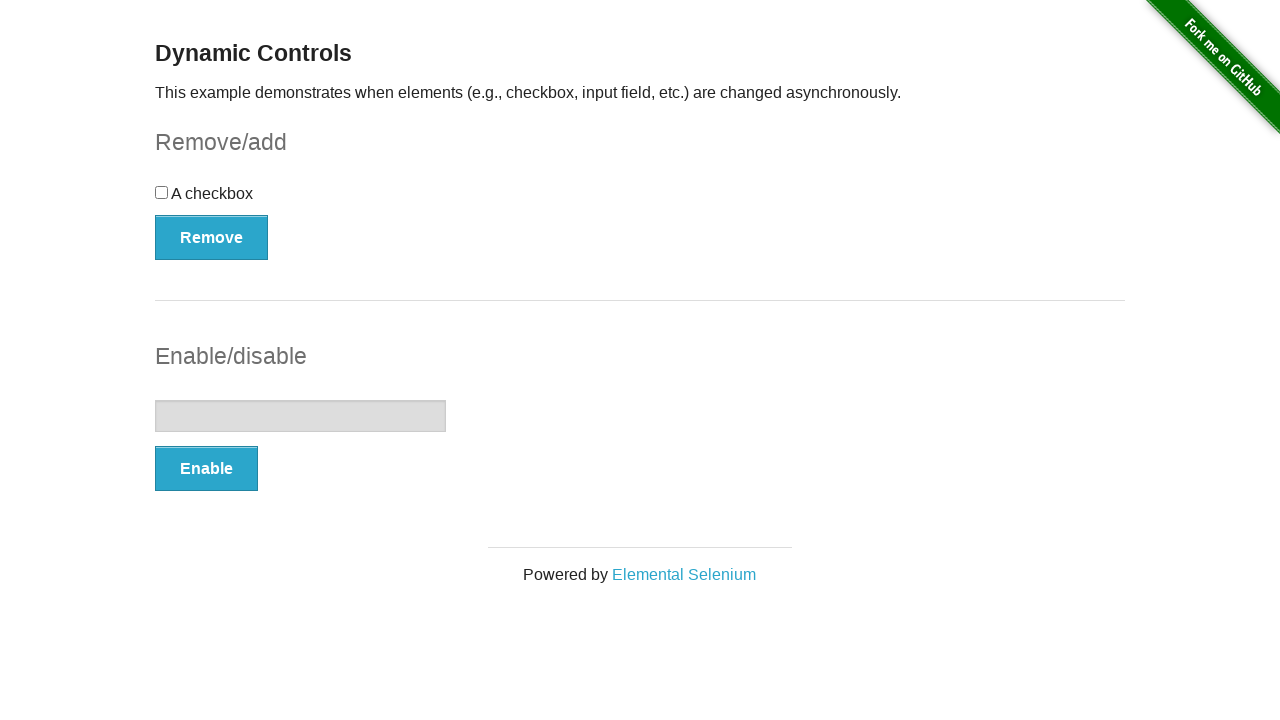

Clicked enable/disable button to toggle input field state at (206, 469) on xpath=/html/body/div[2]/div/div[1]/form[2]/button
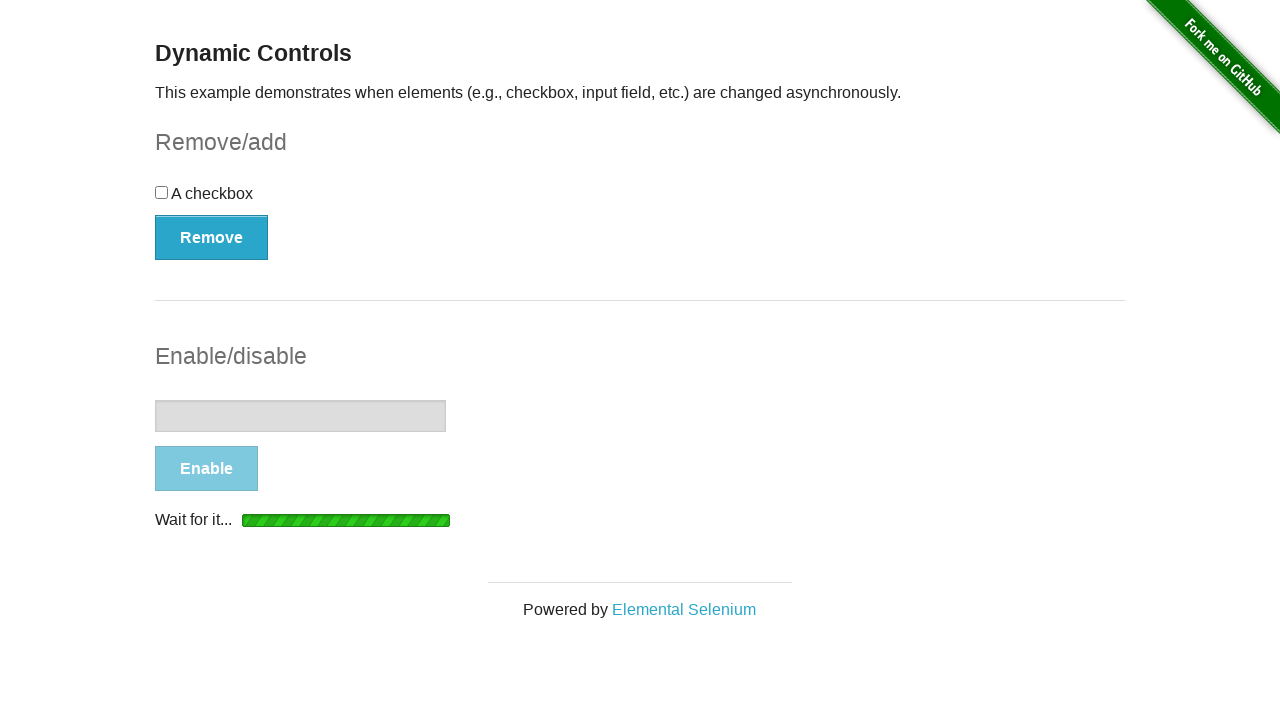

Success message appeared after clicking enable button
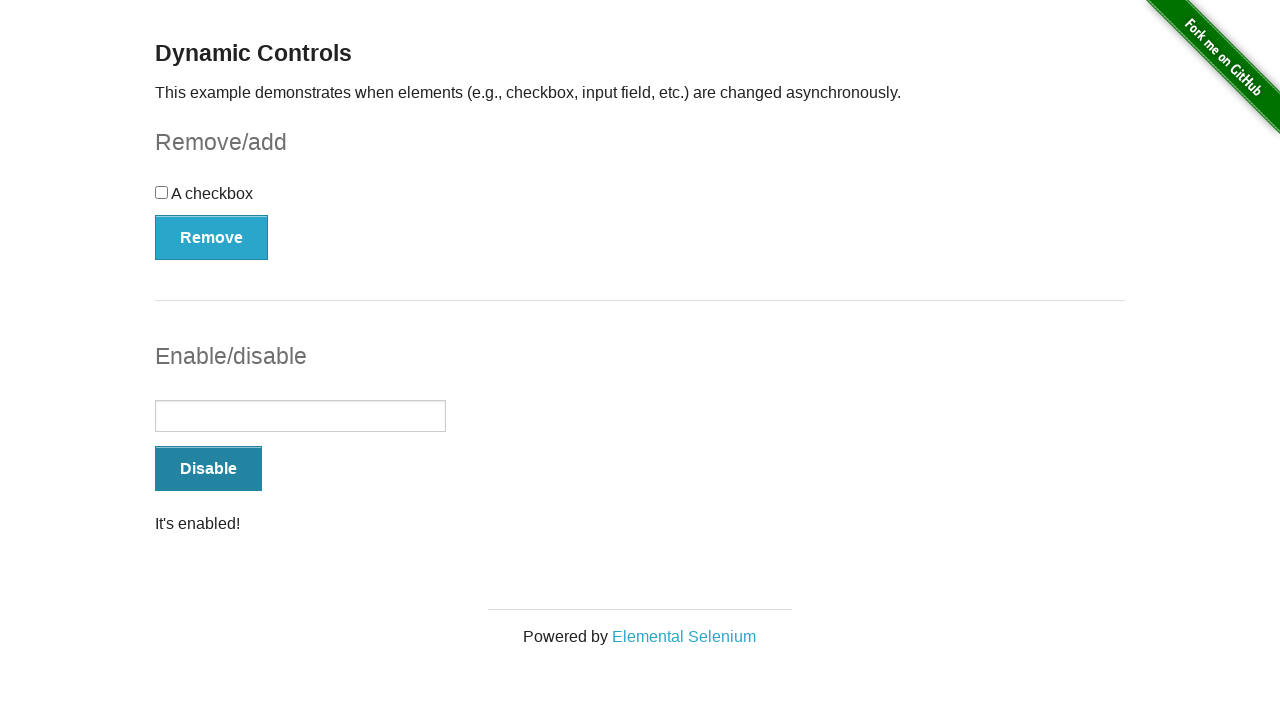

Filled enabled input field with 'Bootcamp' on xpath=/html/body/div[2]/div/div[1]/form[2]/input
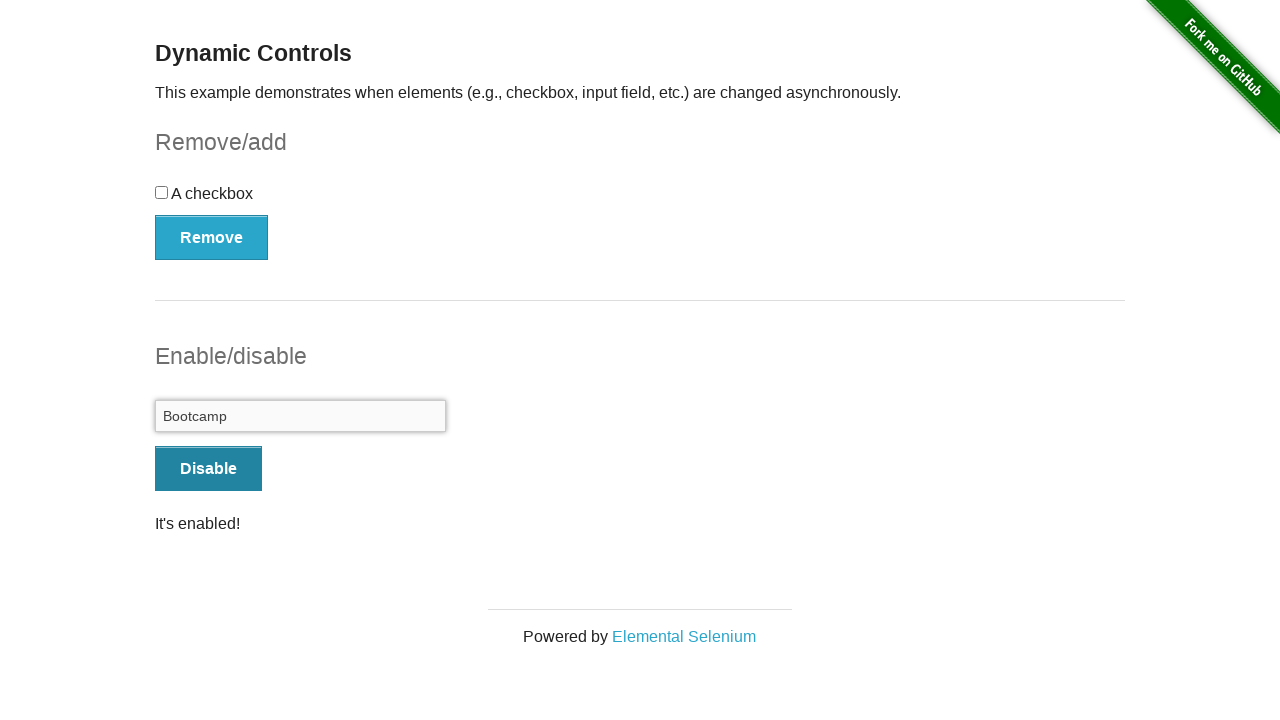

Cleared input field by filling with empty string on xpath=/html/body/div[2]/div/div[1]/form[2]/input
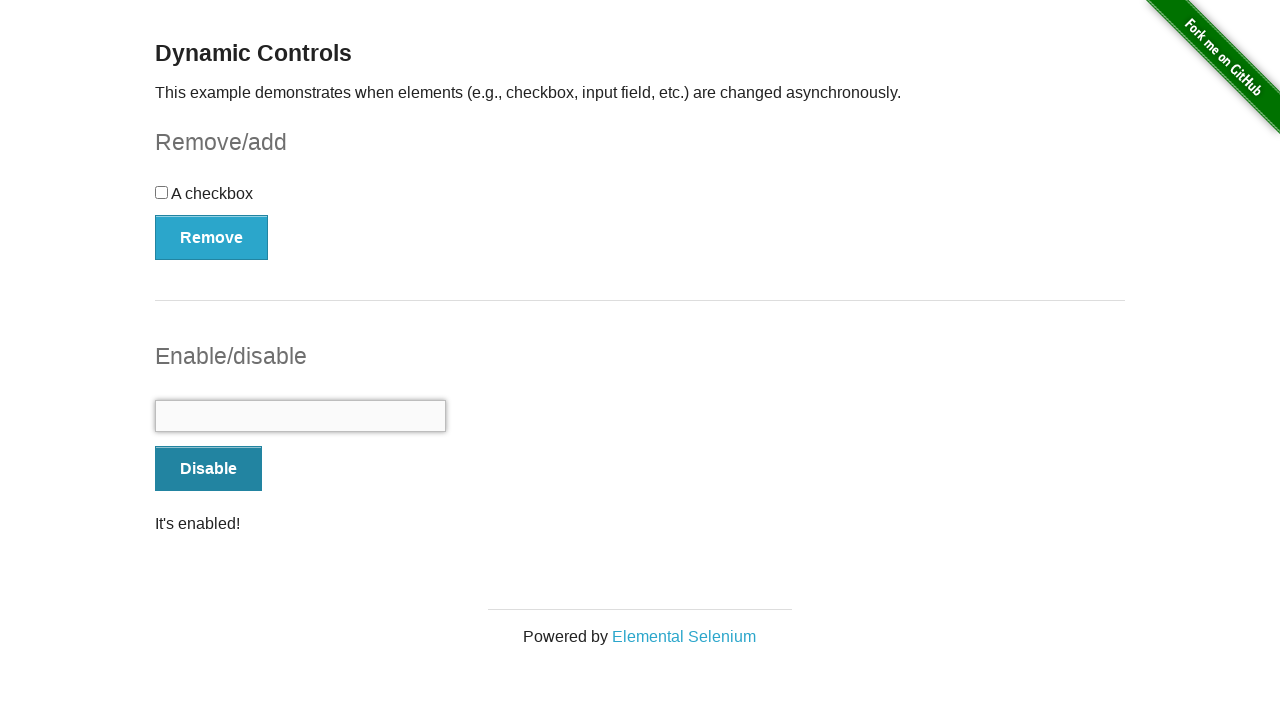

Navigated to drag and drop page
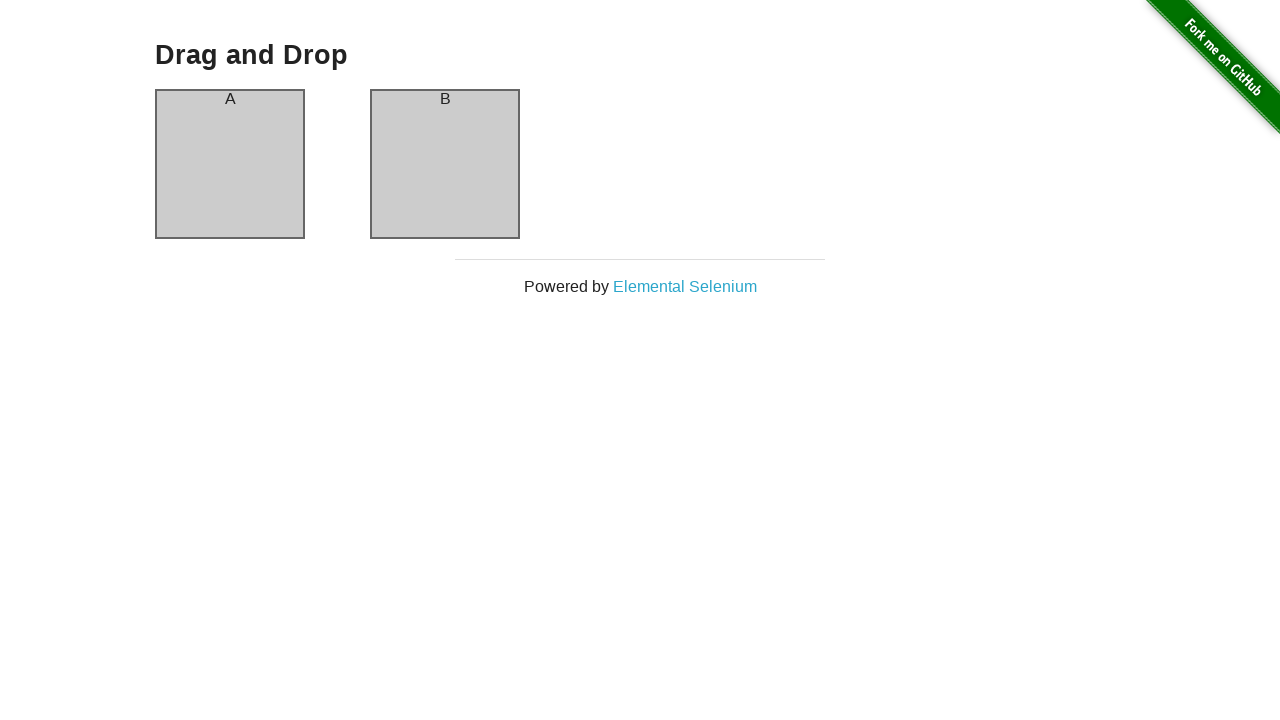

Column A element loaded on drag and drop page
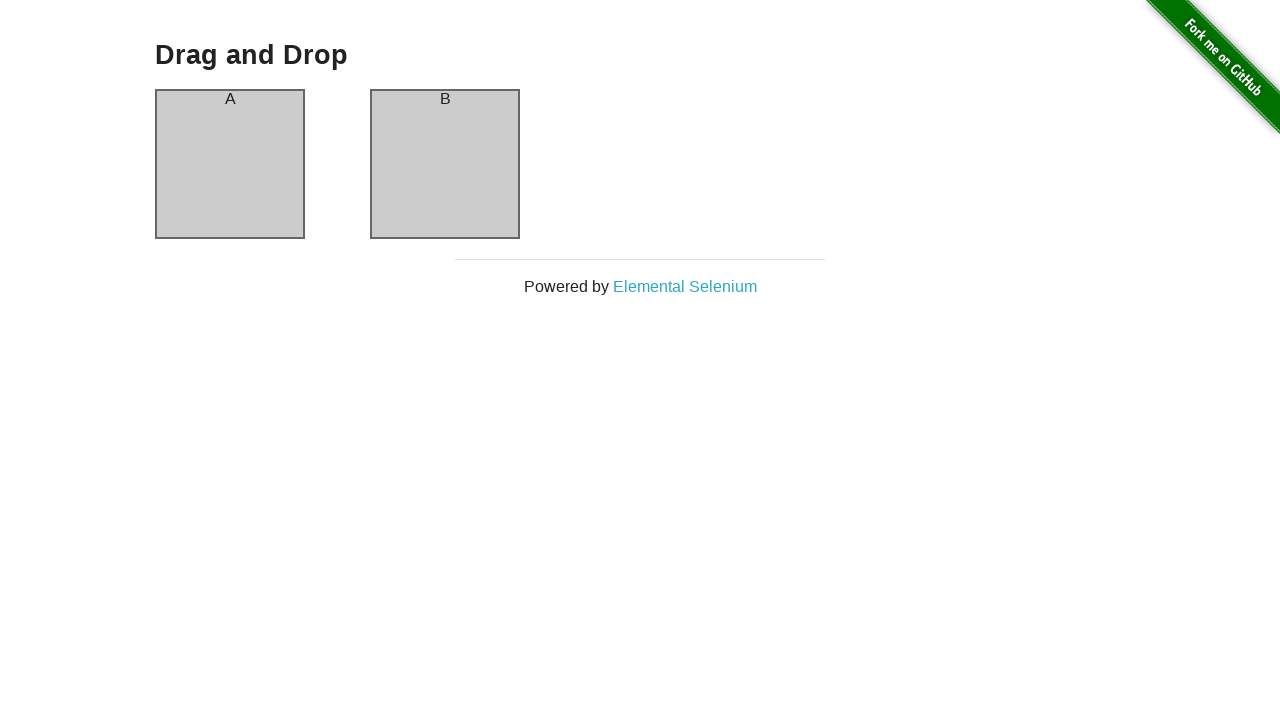

Column B element loaded on drag and drop page
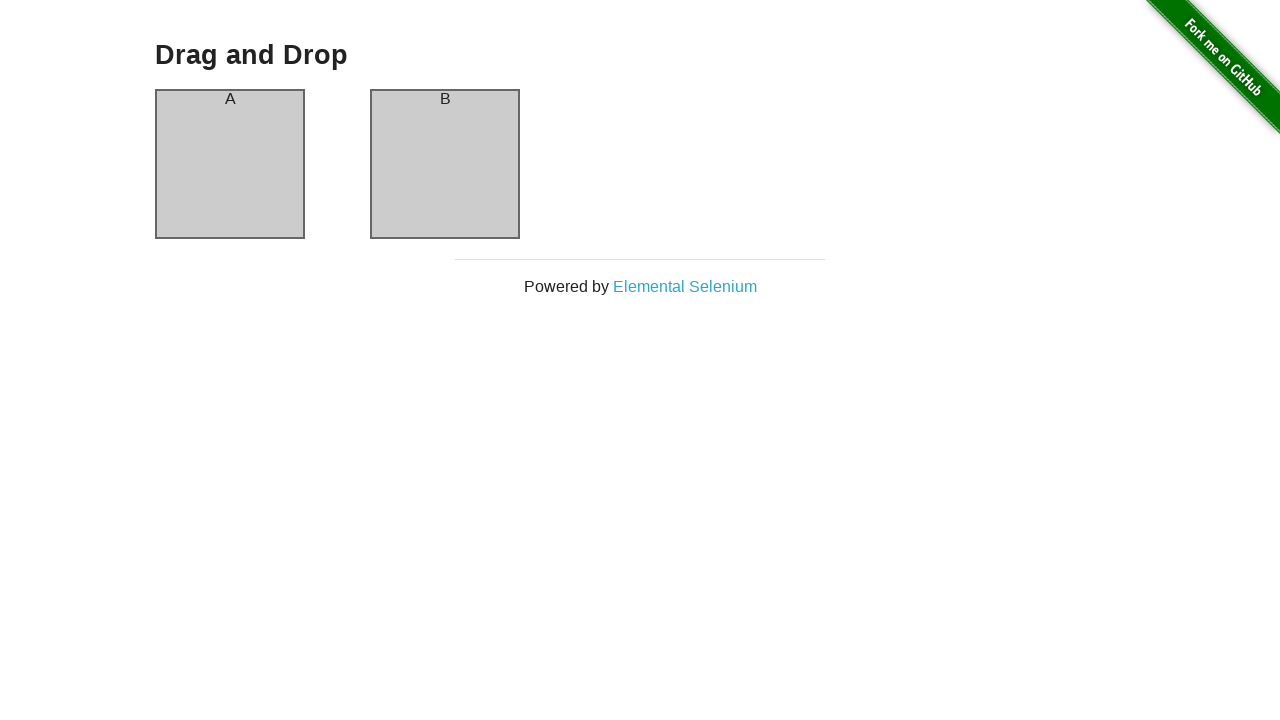

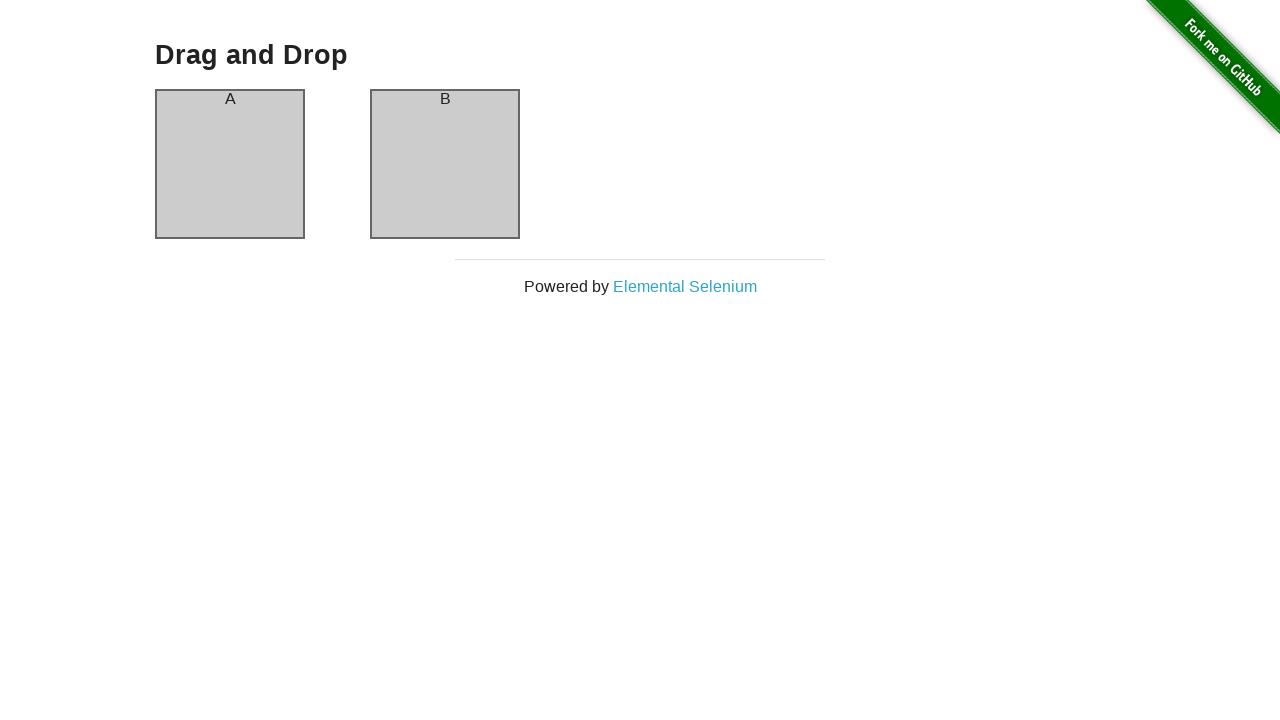